Tests dropdown selection functionality by selecting a country from a dropdown menu and verifying the dropdown options

Starting URL: https://www.globalsqa.com/demo-site/select-dropdown-menu/

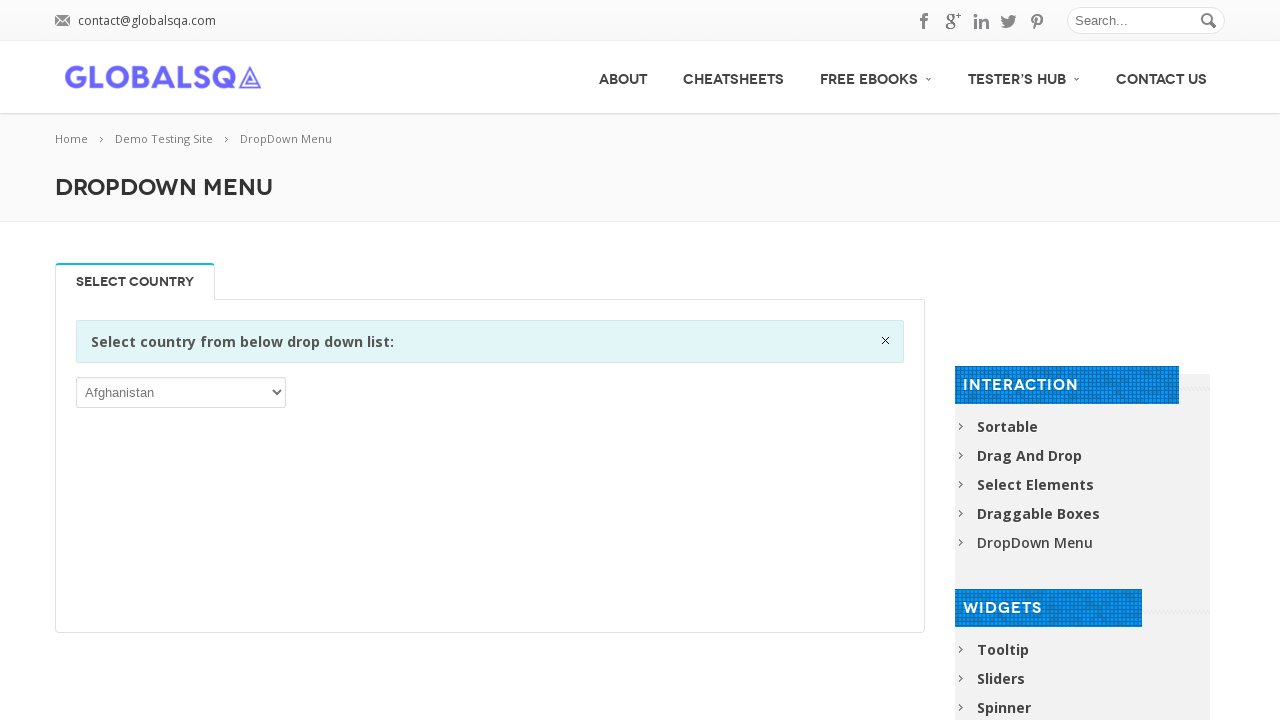

Located dropdown selector for country selection
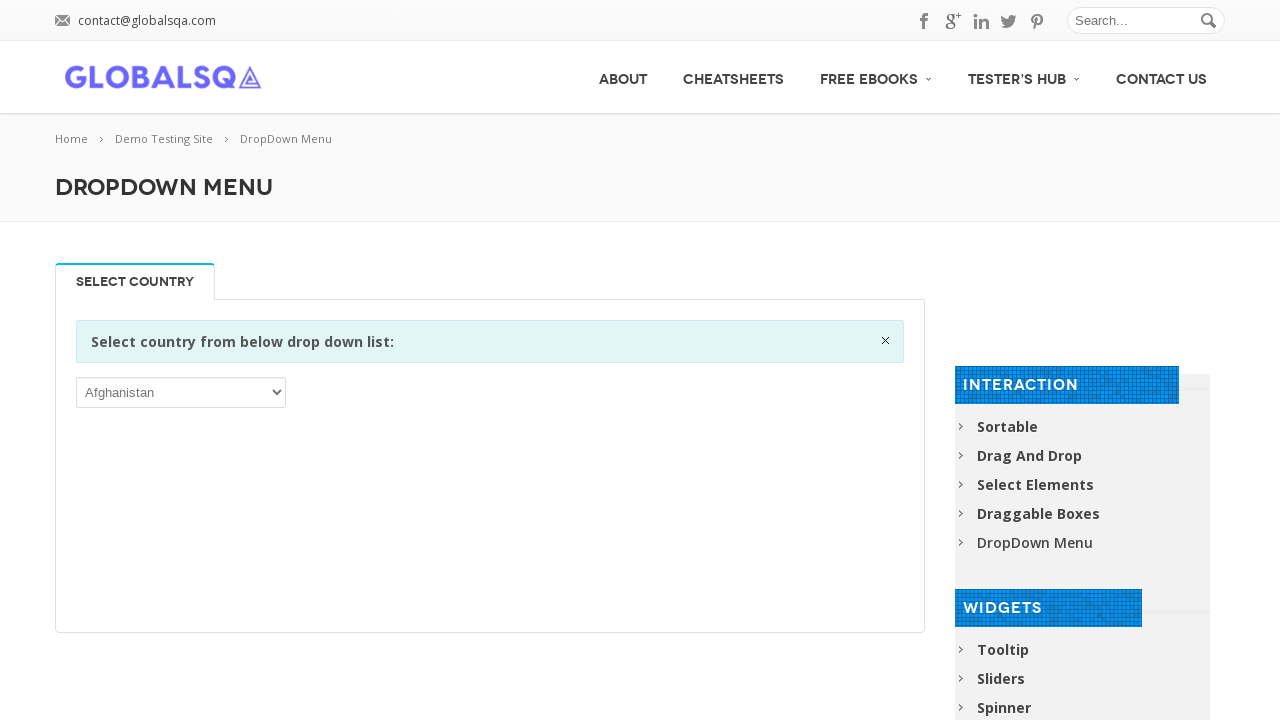

Selected 'Albania' from the dropdown menu on //div[@class='single_tab_div resp-tab-content resp-tab-content-active']//p//sele
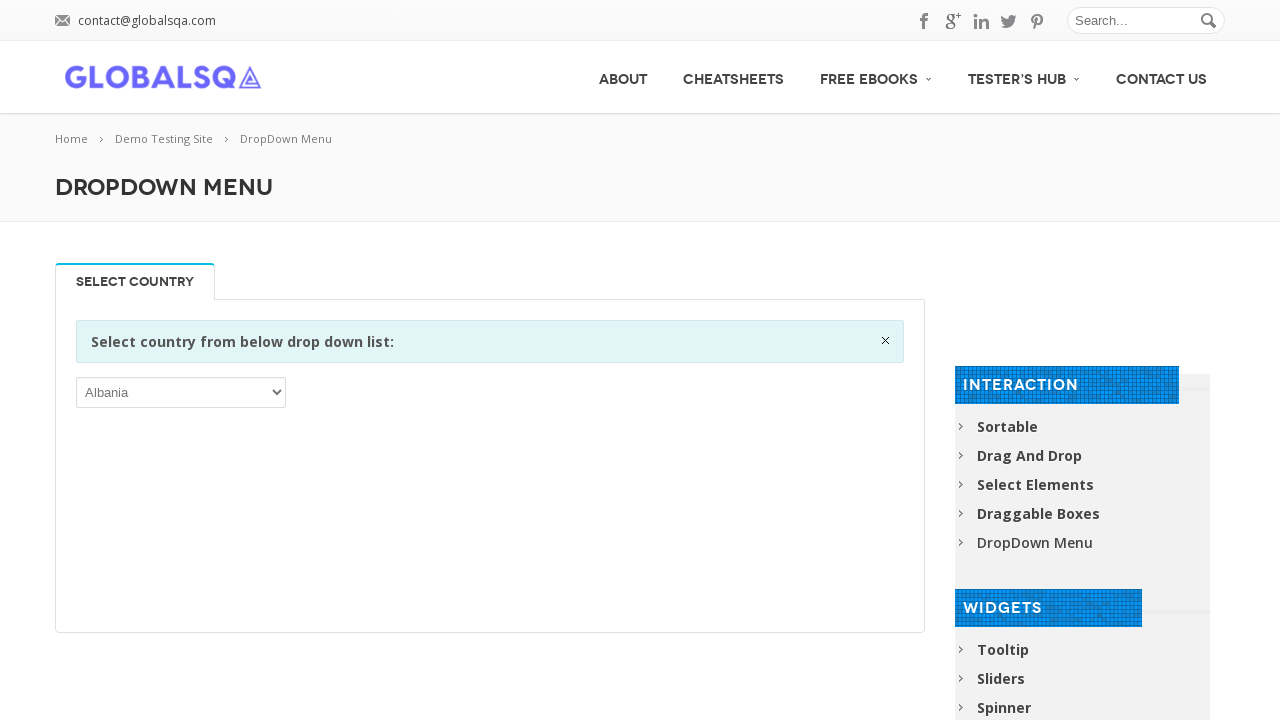

Located dropdown element for verification
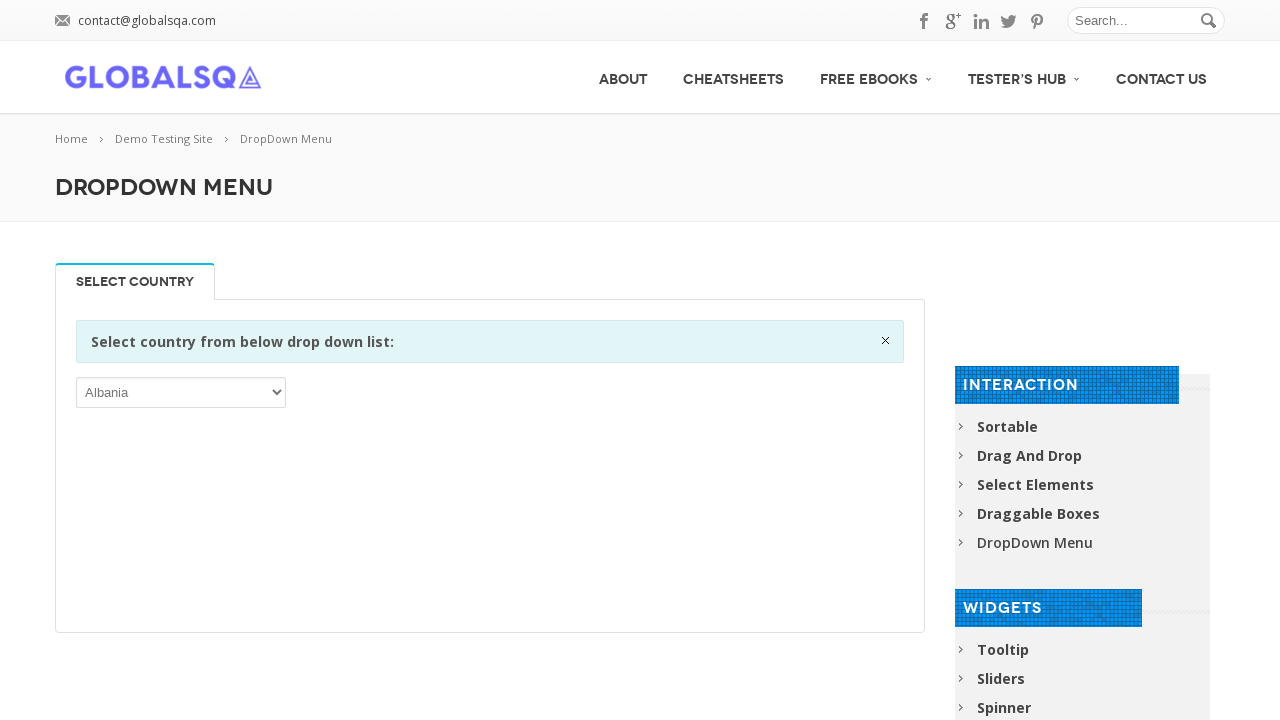

Retrieved all dropdown options
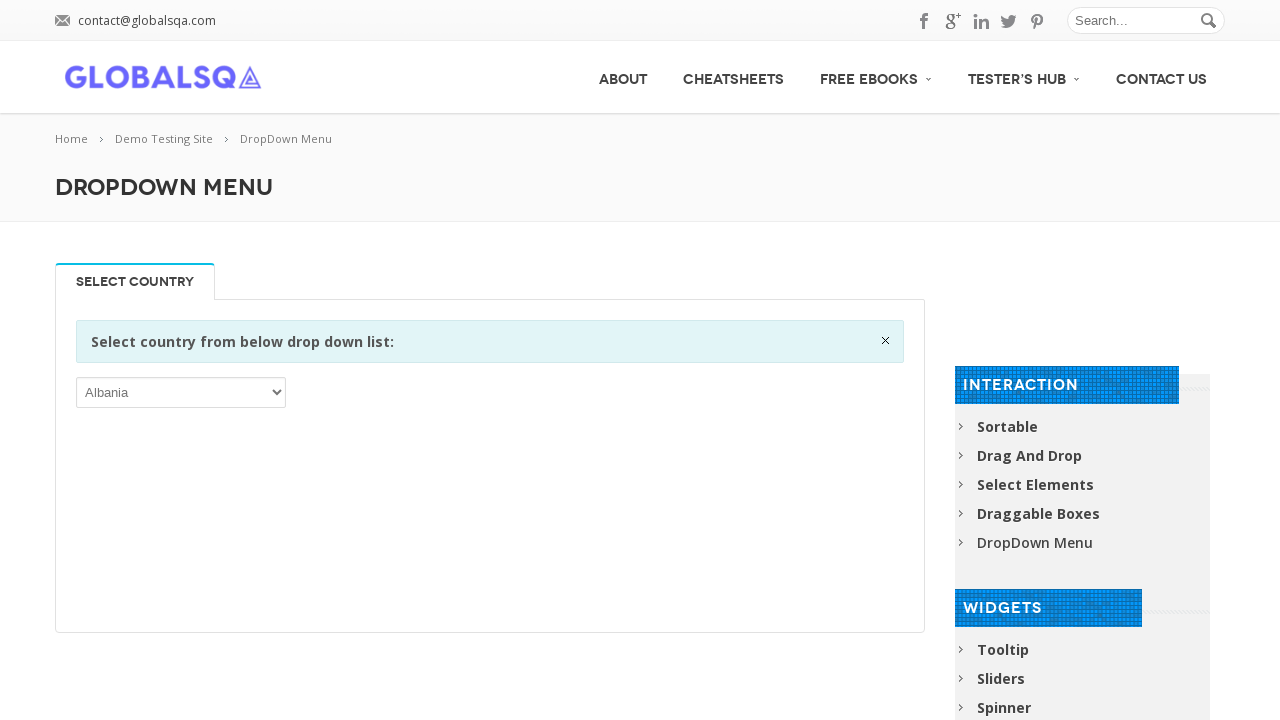

Total dropdown options count: 249
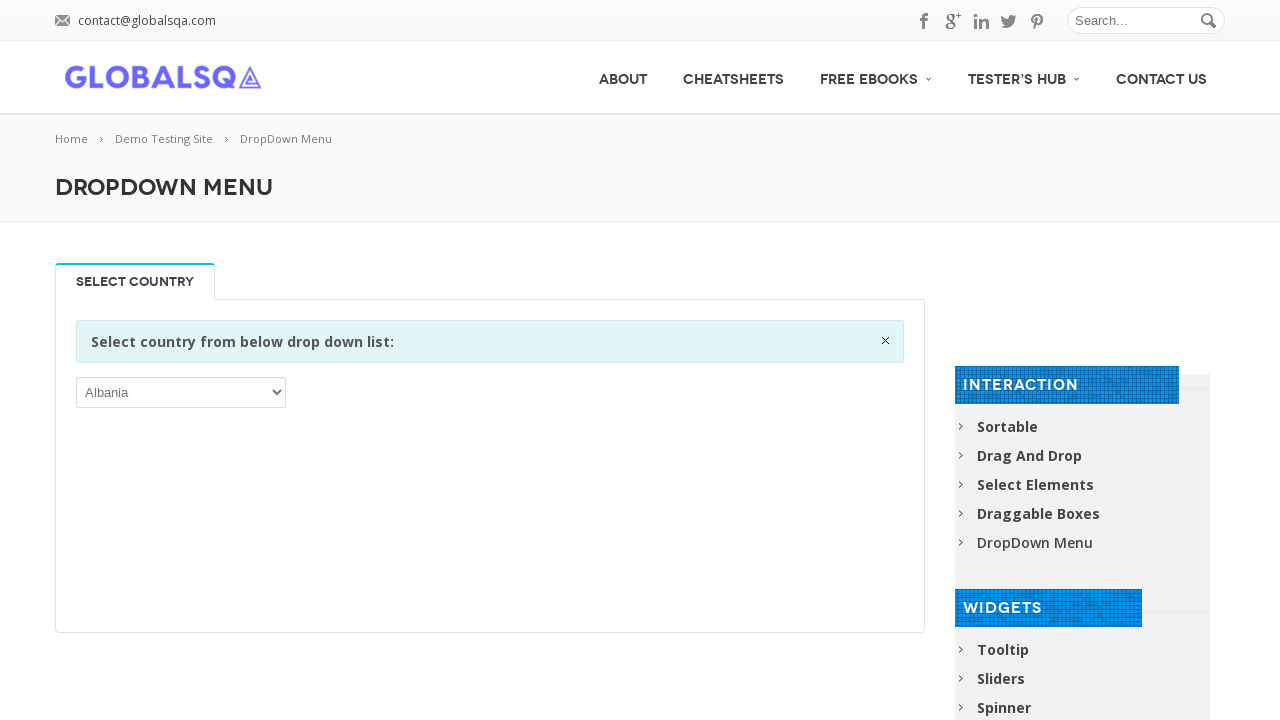

Listed all 249 country options from dropdown
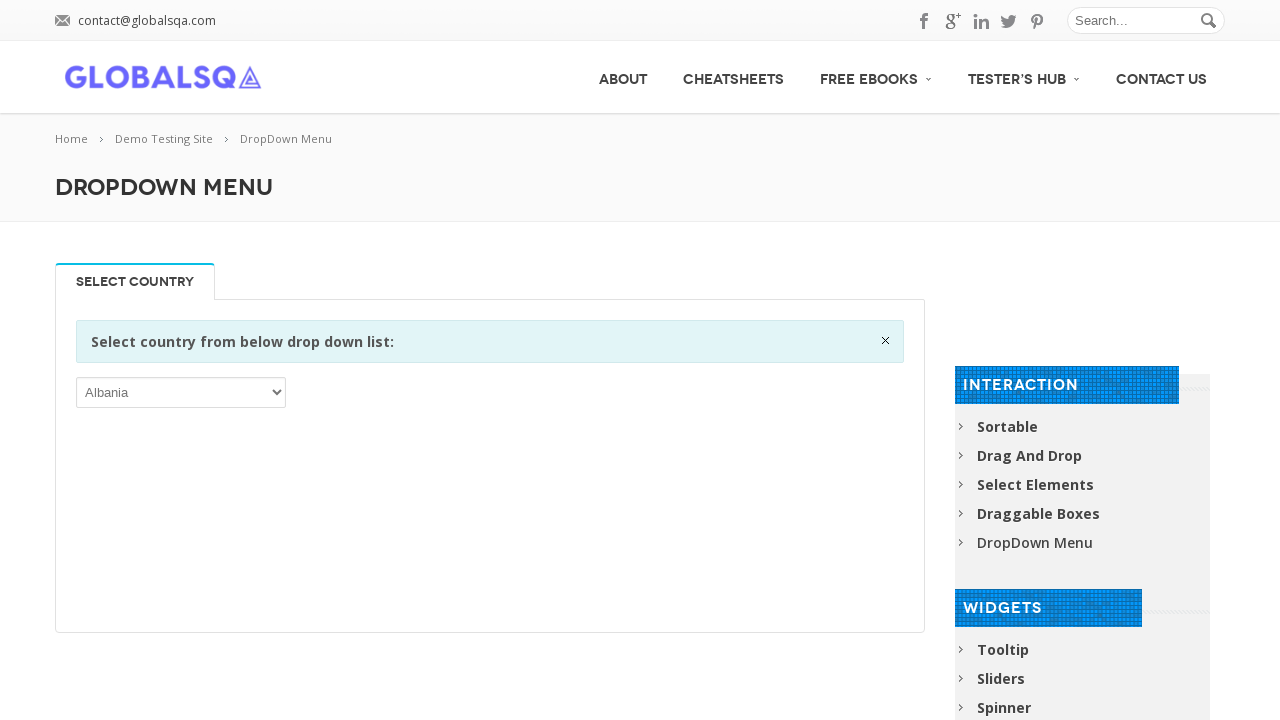

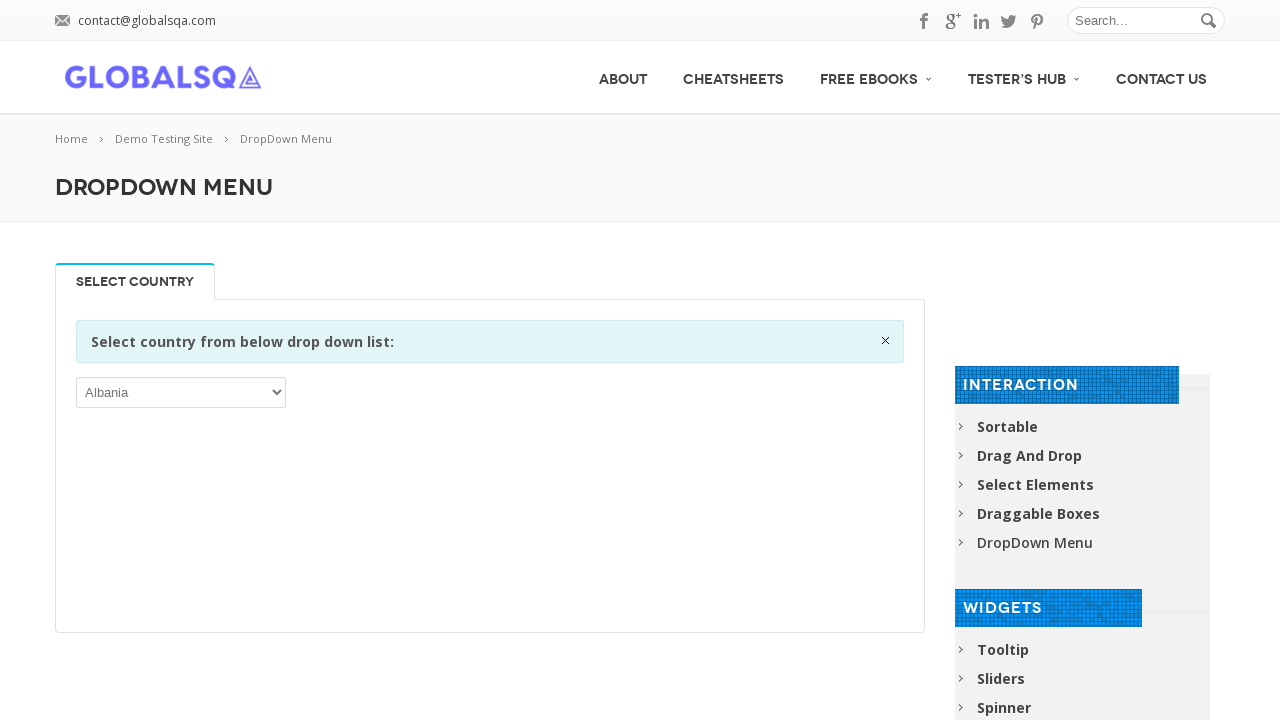